Navigates to JustDial's Bangalore Bakeries listing page and waits for the page to load

Starting URL: https://www.justdial.com/Bangalore/Bakeries

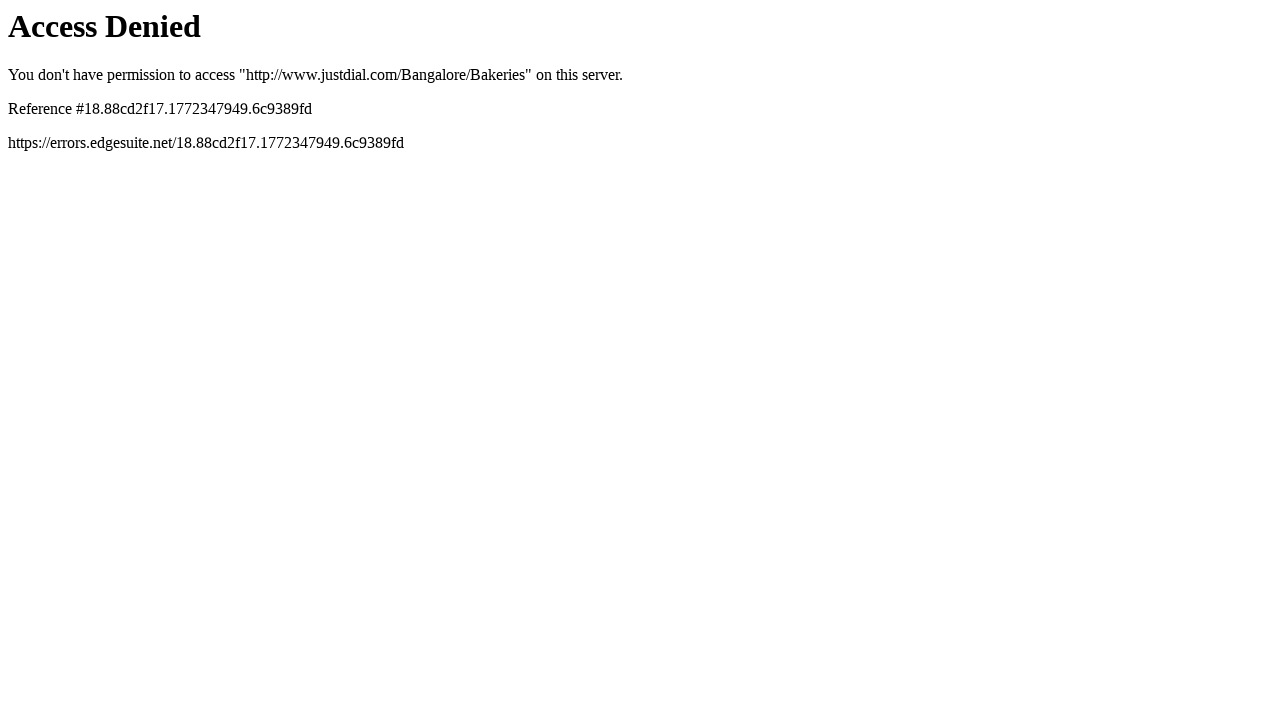

Navigated to JustDial Bangalore Bakeries listing page
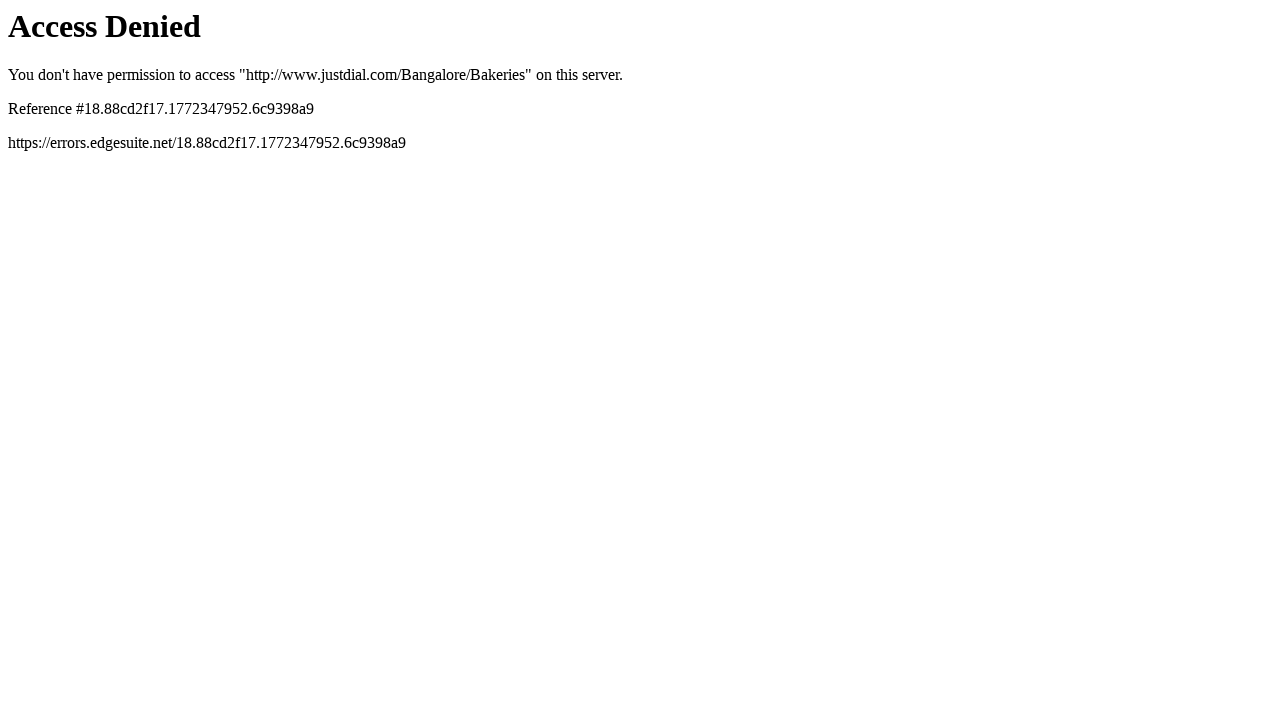

Page DOM content loaded
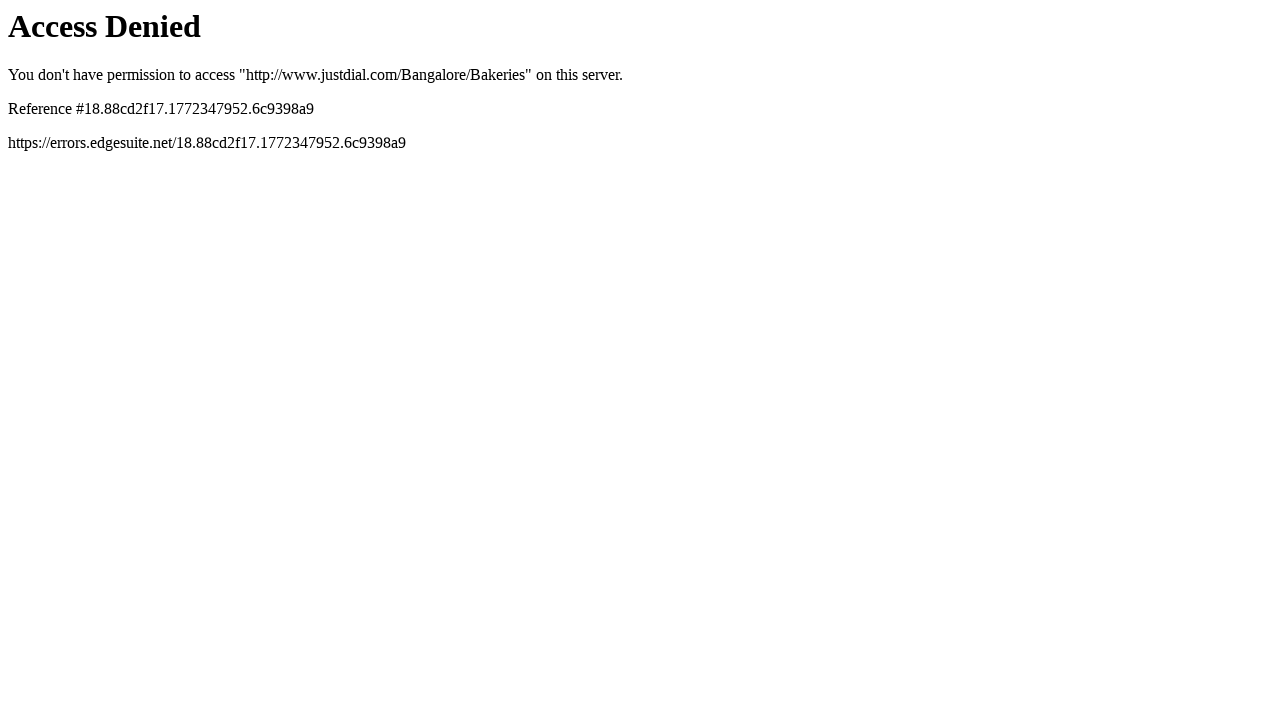

Body element confirmed to be present on the page
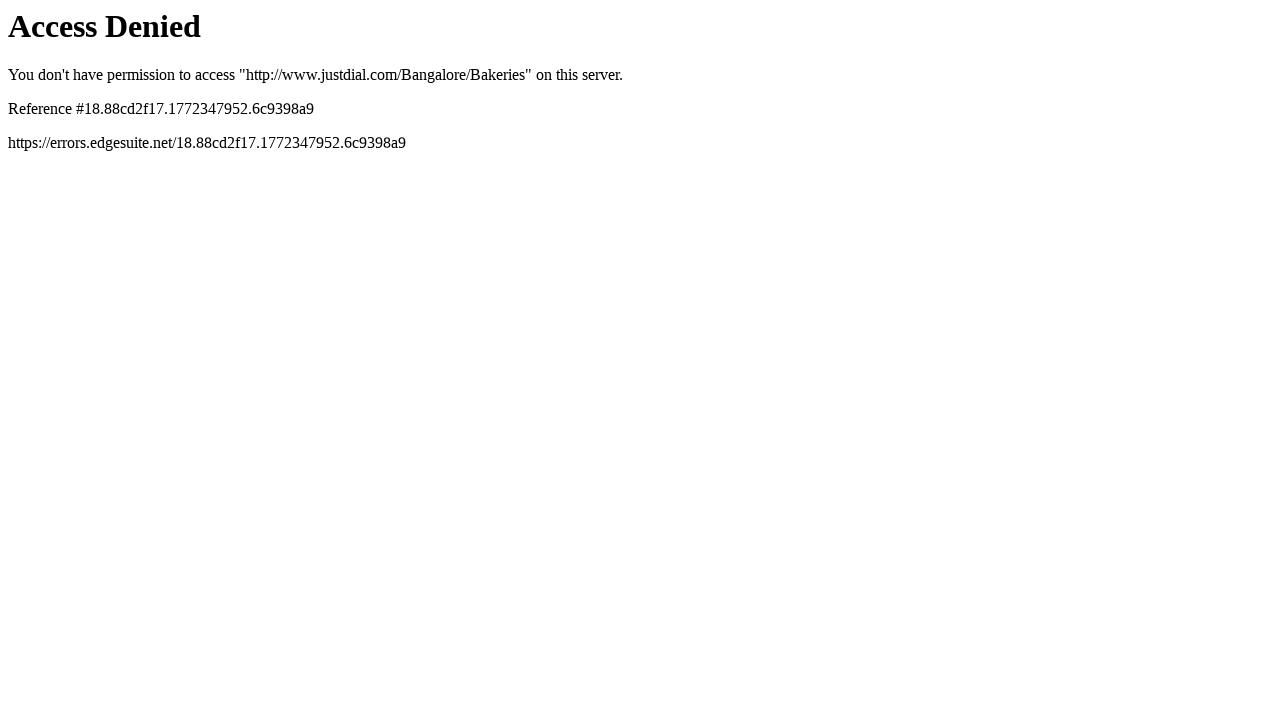

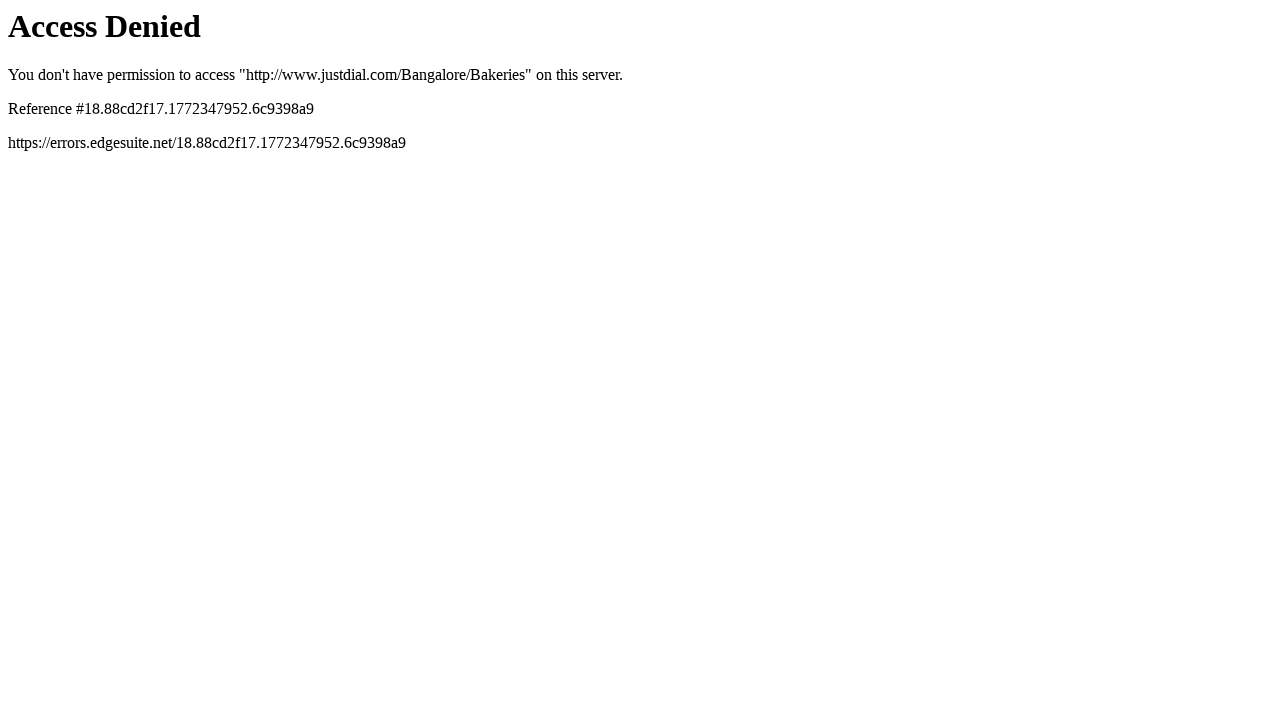